Tests filtering to display all items after filtering by active and completed

Starting URL: https://demo.playwright.dev/todomvc

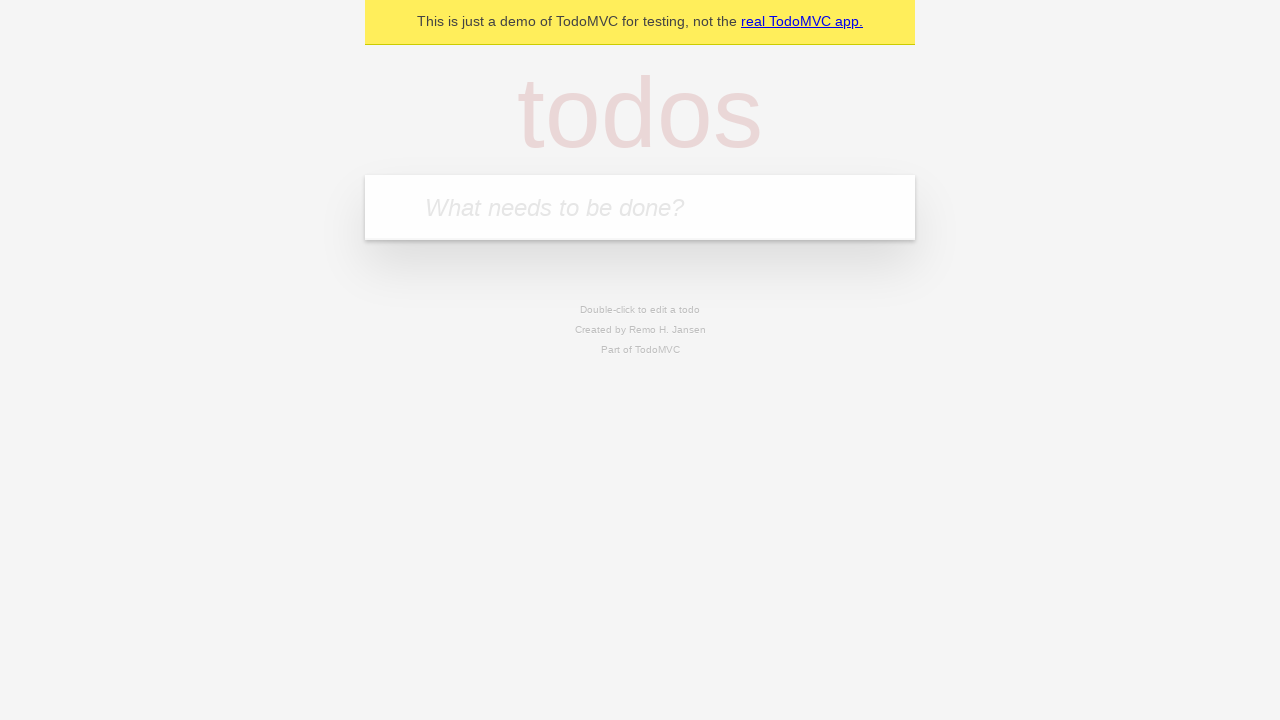

Filled todo input with 'buy some cheese' on internal:attr=[placeholder="What needs to be done?"i]
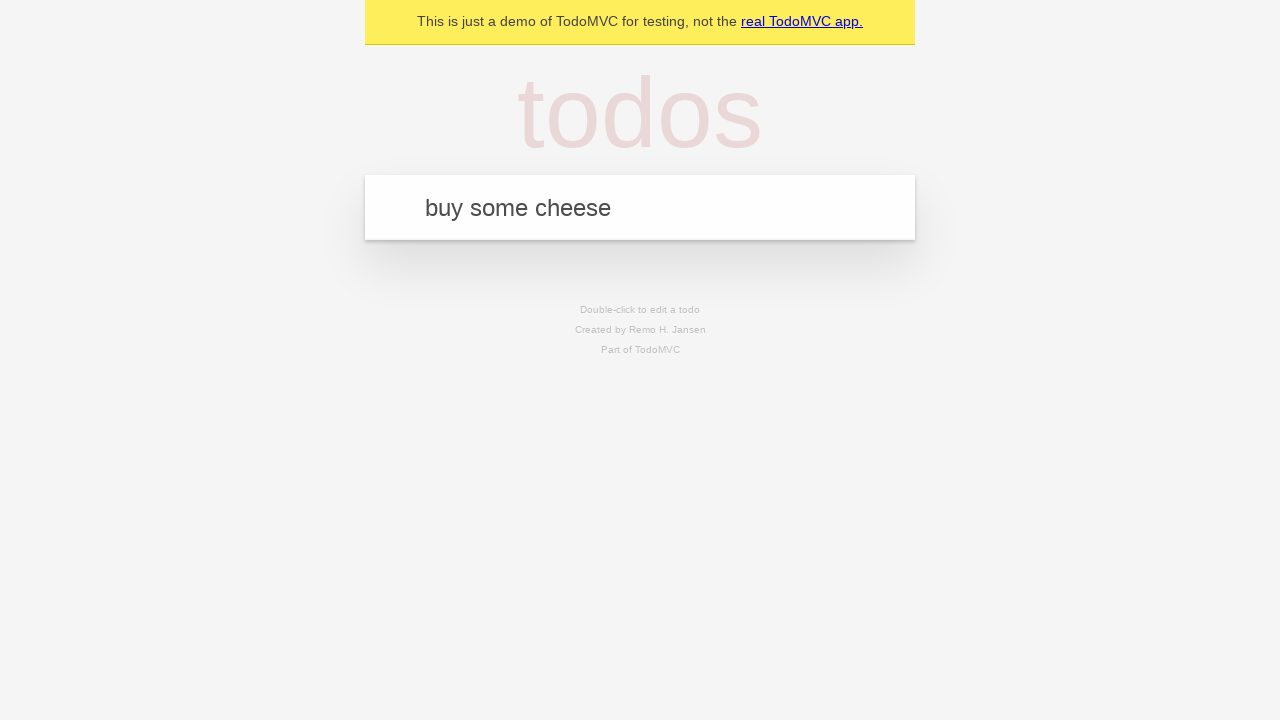

Pressed Enter to add first todo on internal:attr=[placeholder="What needs to be done?"i]
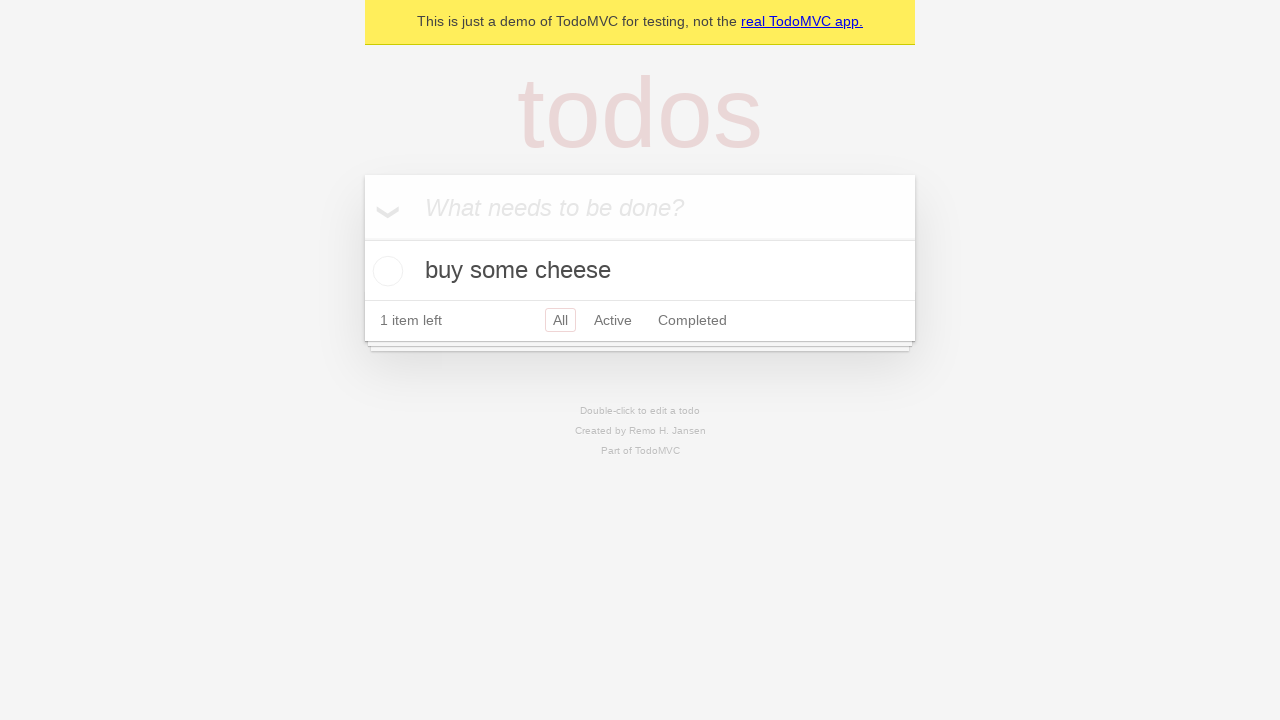

Filled todo input with 'feed the cat' on internal:attr=[placeholder="What needs to be done?"i]
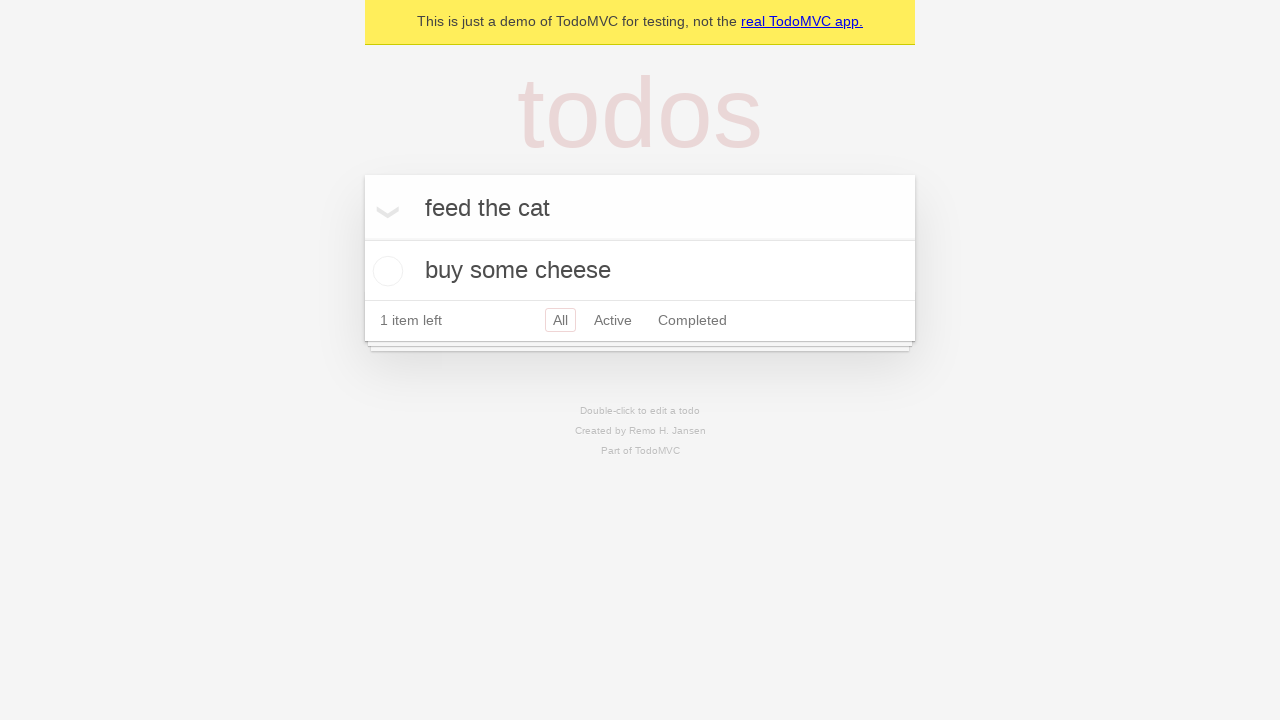

Pressed Enter to add second todo on internal:attr=[placeholder="What needs to be done?"i]
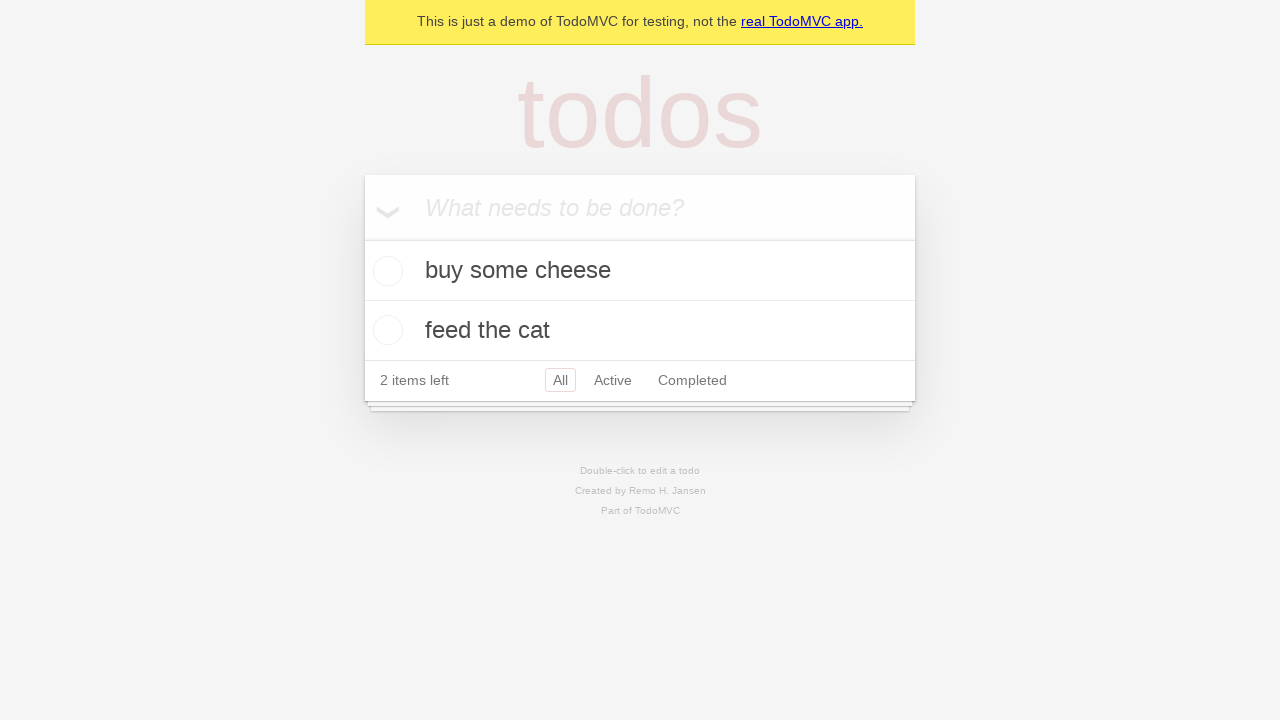

Filled todo input with 'book a doctors appointment' on internal:attr=[placeholder="What needs to be done?"i]
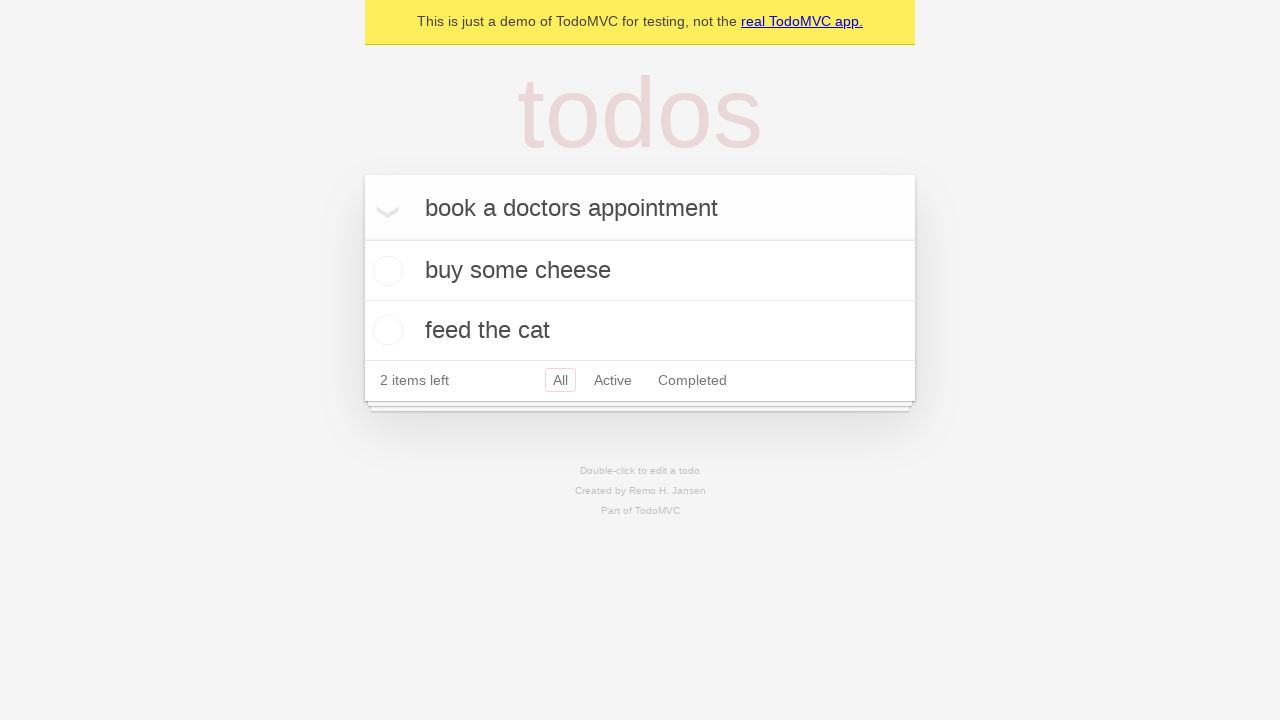

Pressed Enter to add third todo on internal:attr=[placeholder="What needs to be done?"i]
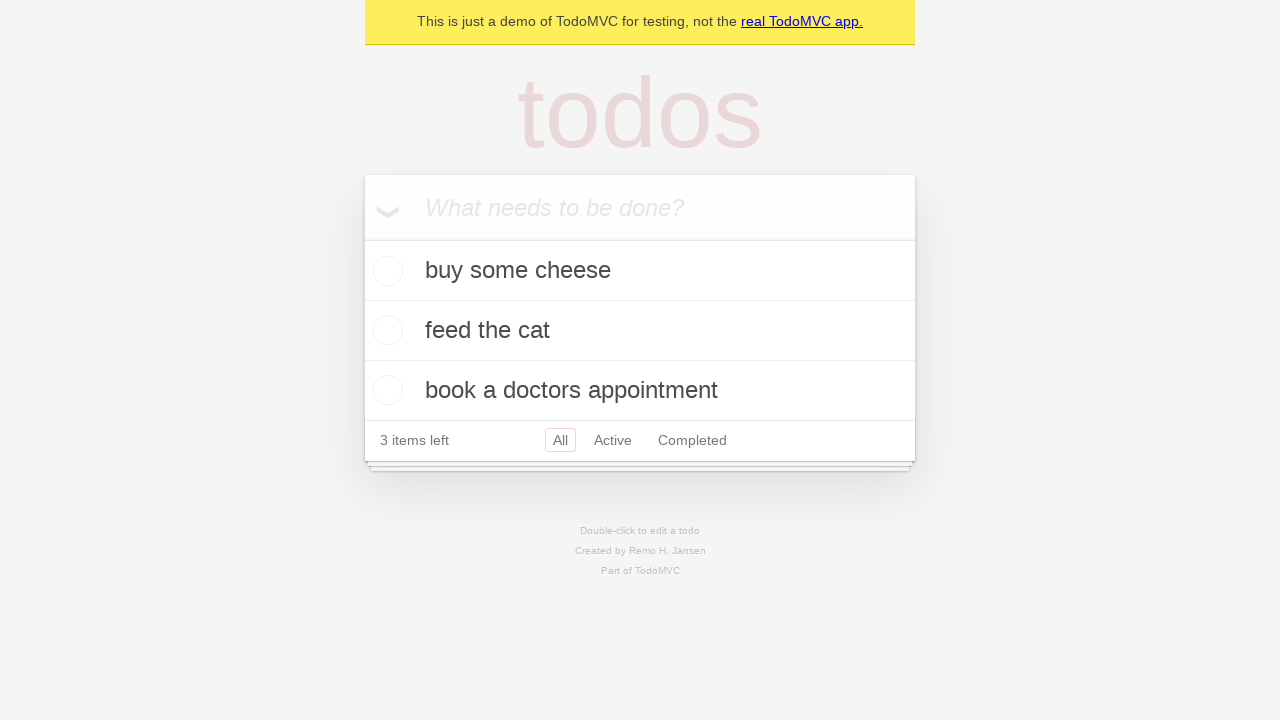

Checked the second todo item at (385, 330) on [data-testid='todo-item'] >> nth=1 >> internal:role=checkbox
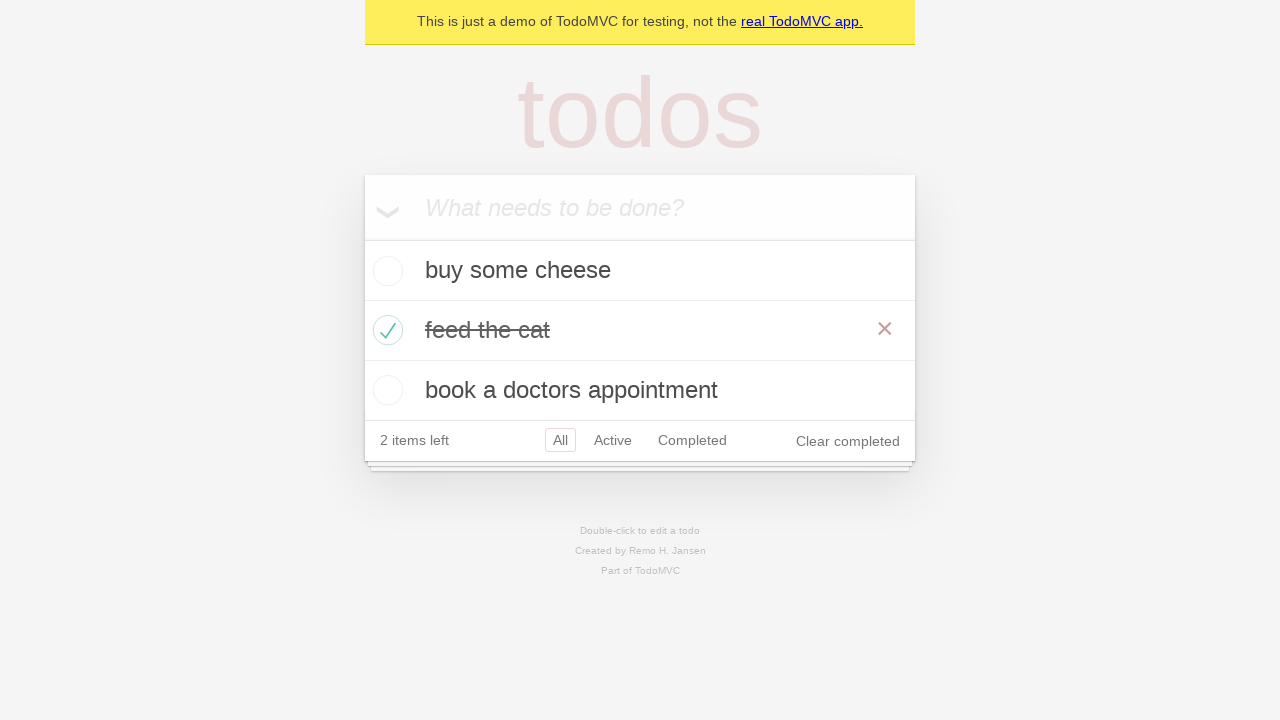

Clicked 'Active' filter to display only active todos at (613, 440) on internal:role=link[name="Active"i]
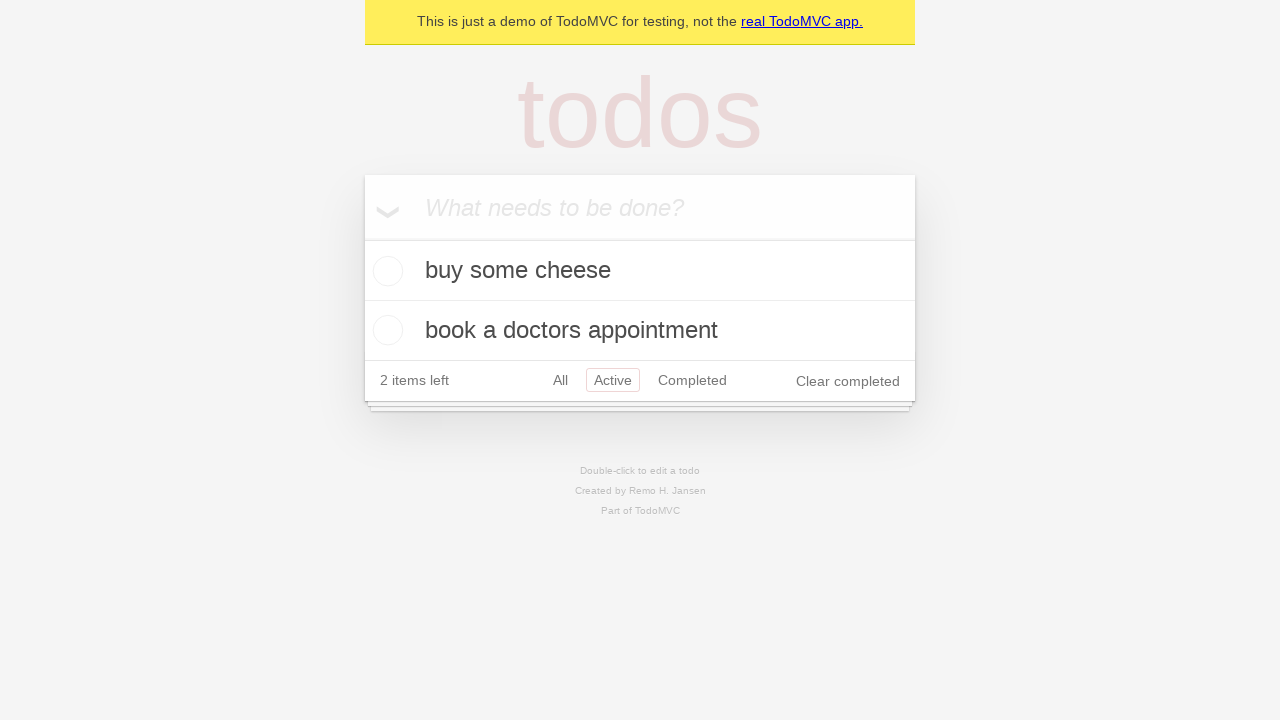

Clicked 'Completed' filter to display only completed todos at (692, 380) on internal:role=link[name="Completed"i]
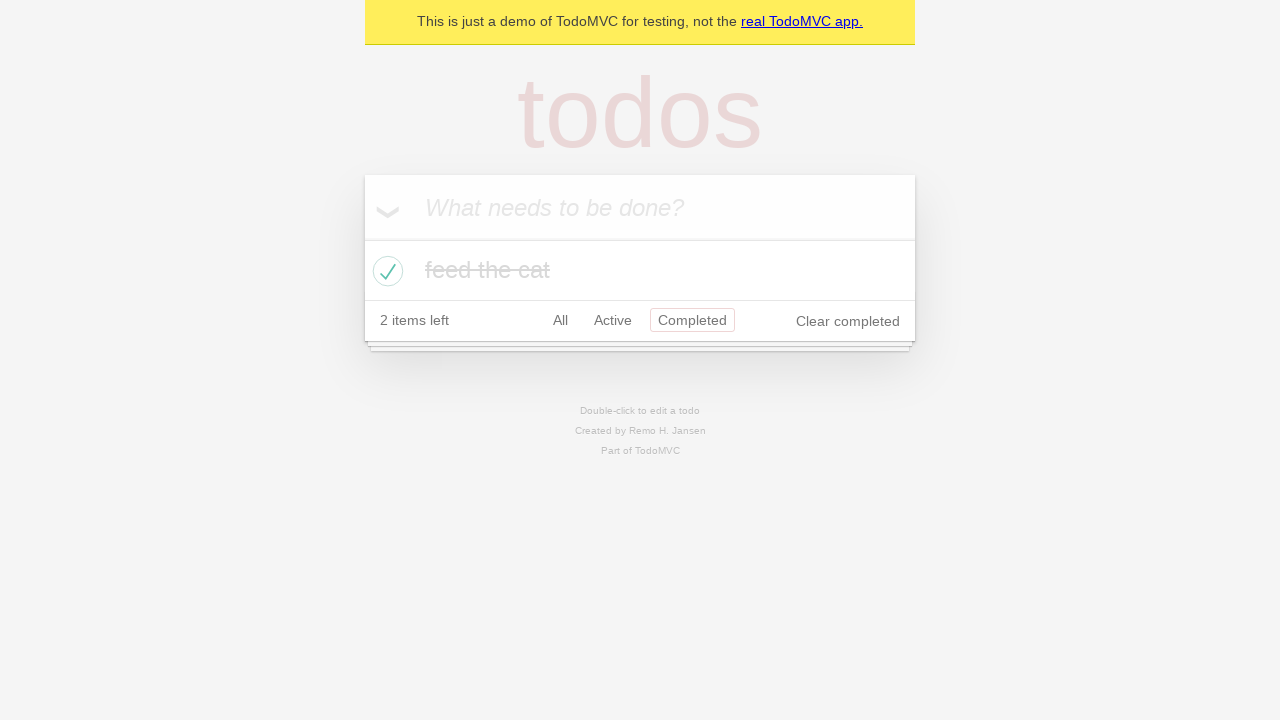

Clicked 'All' filter to display all items at (560, 320) on internal:role=link[name="All"i]
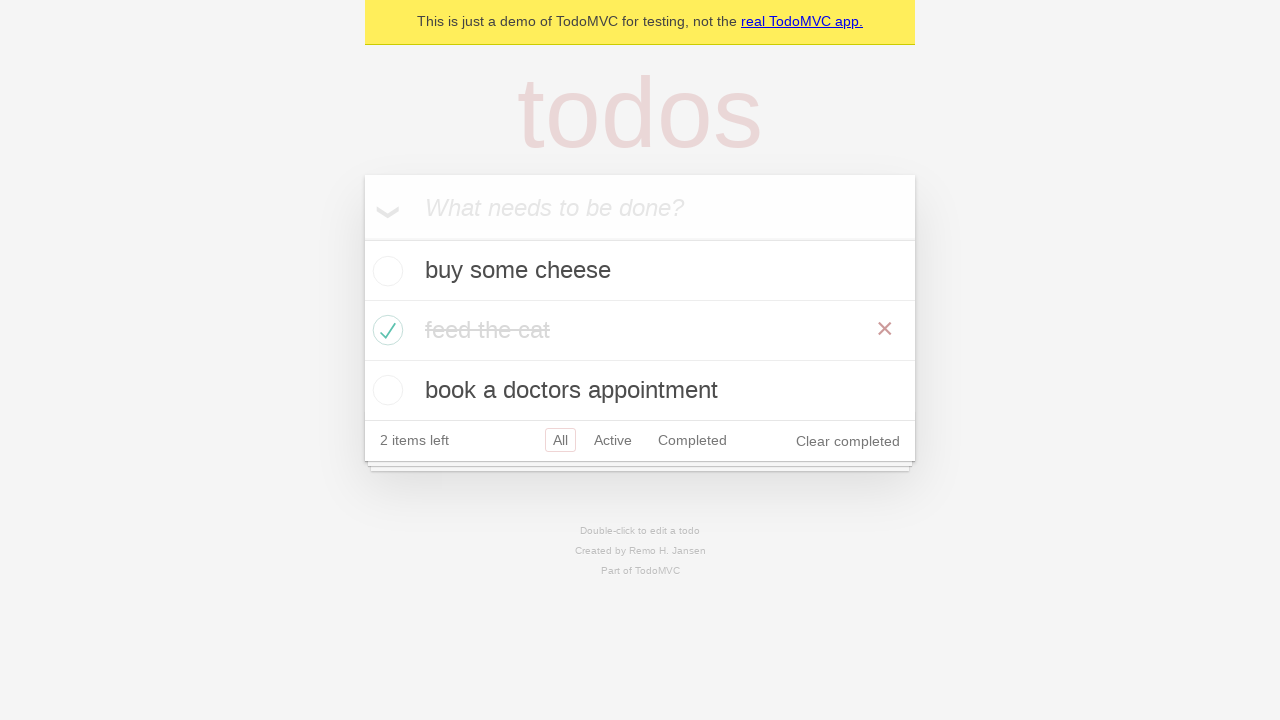

Waited for filter to apply
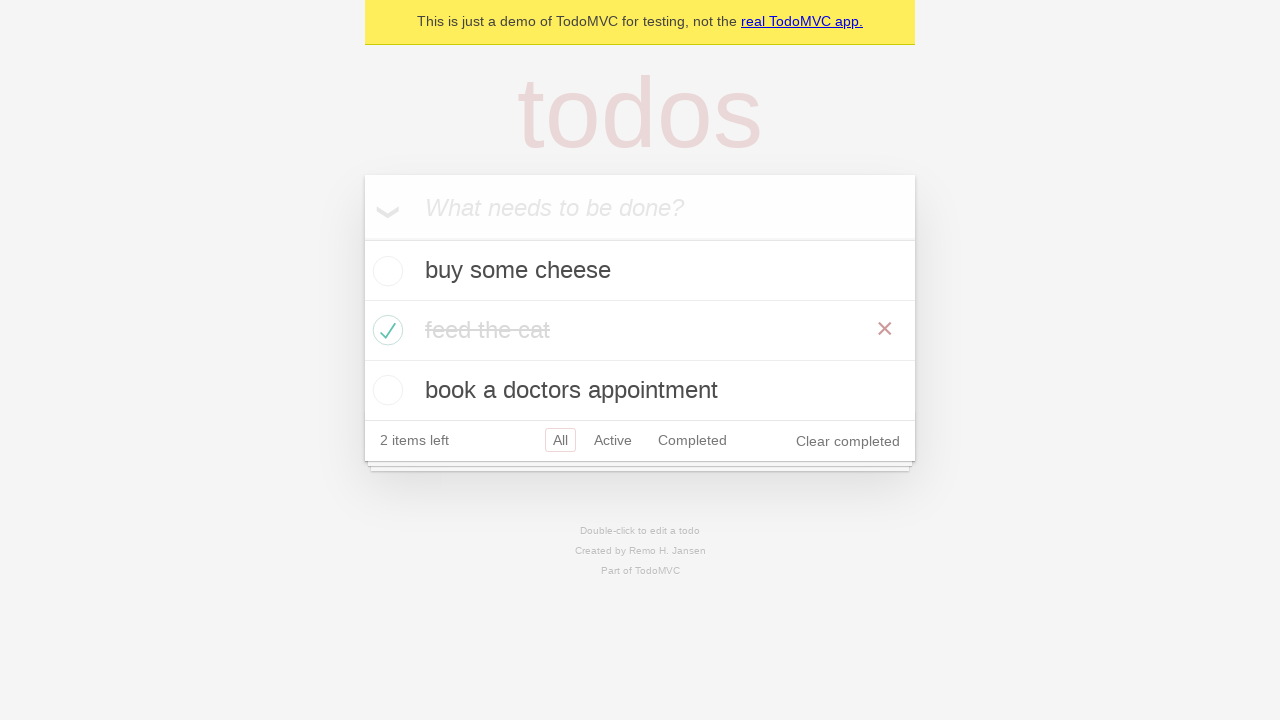

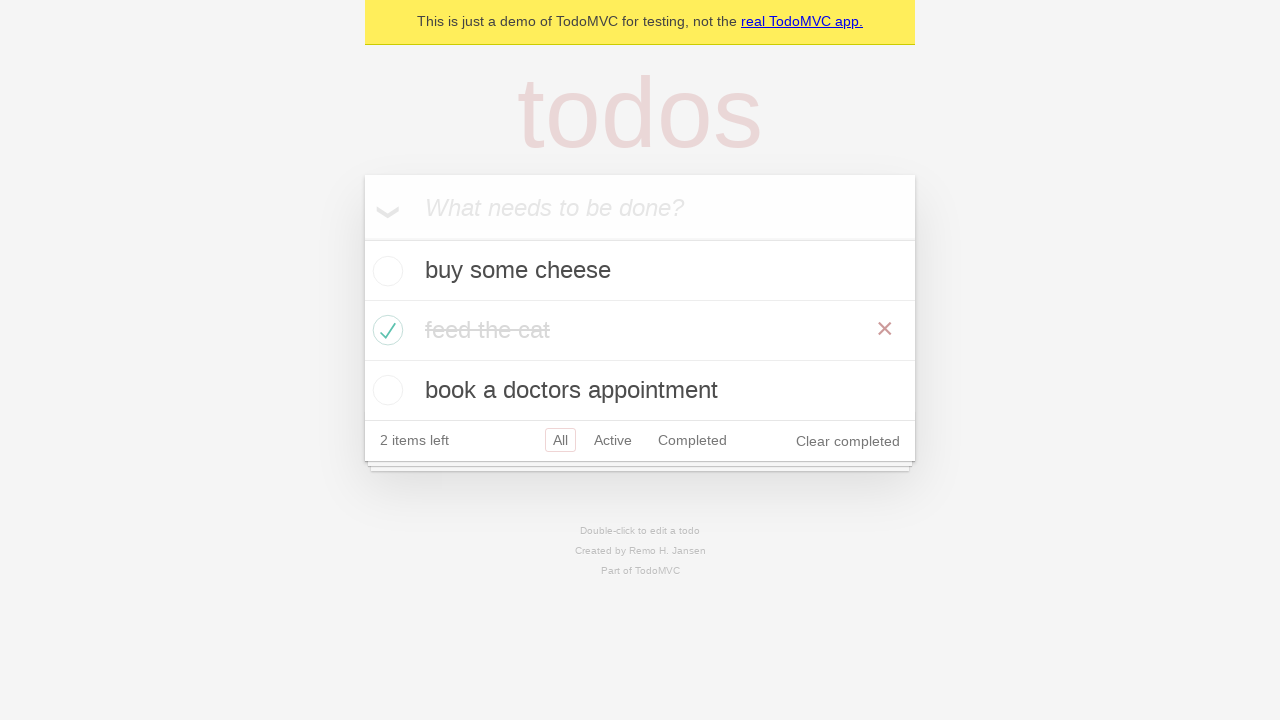